Tests adding a todo item to the TodoMVC React app by entering text in the input field and pressing Enter, then verifying the item appears in the list

Starting URL: https://todomvc.com/examples/react/dist/

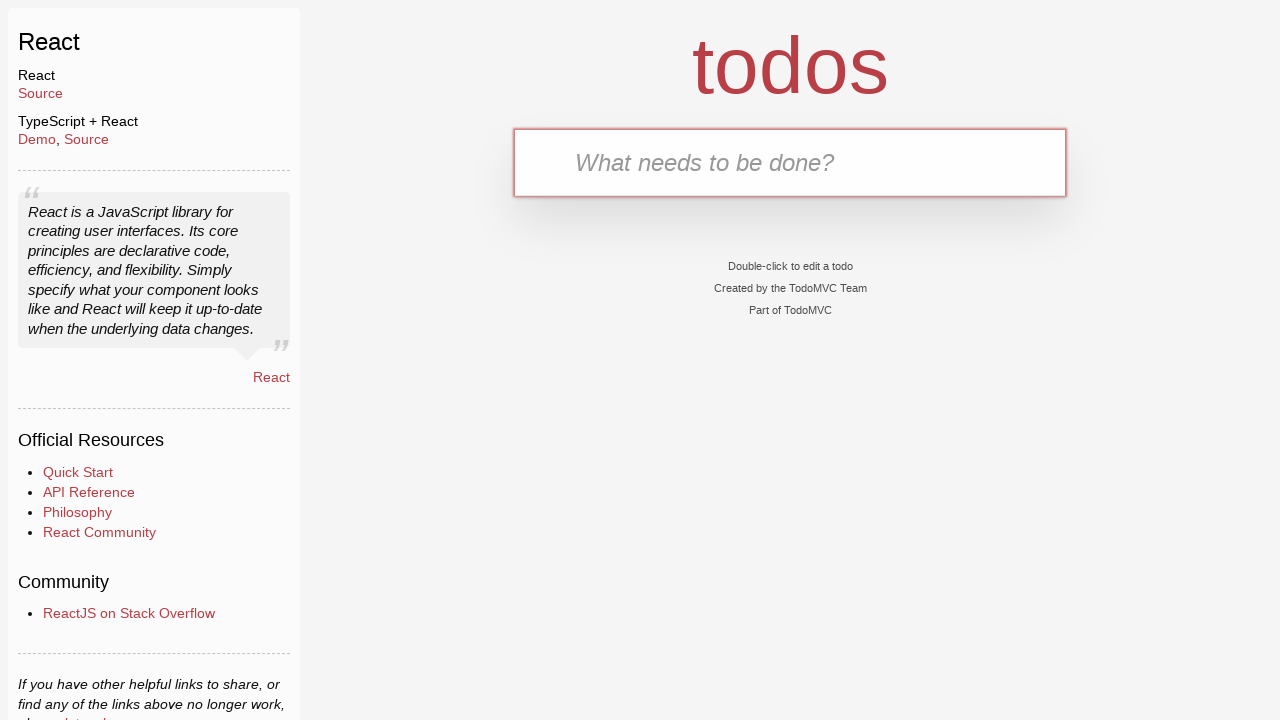

Filled todo input field with 'Buy groceries' on .new-todo
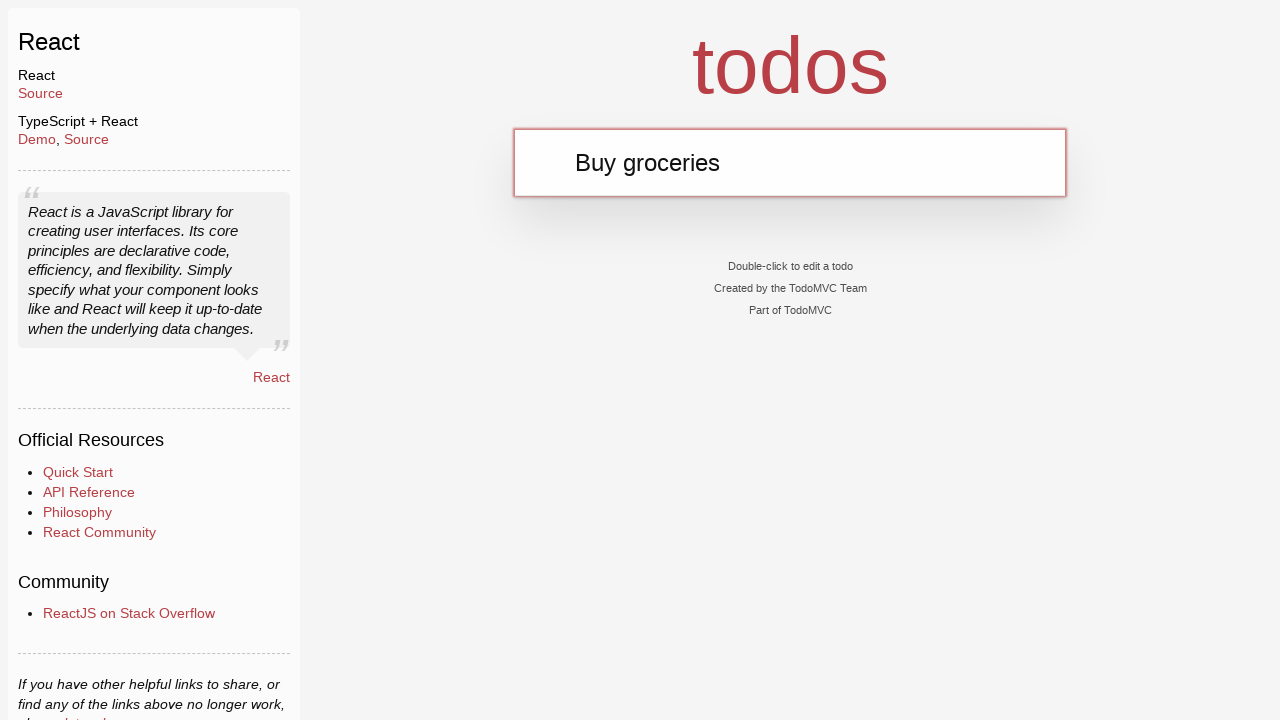

Pressed Enter to submit the todo item on .new-todo
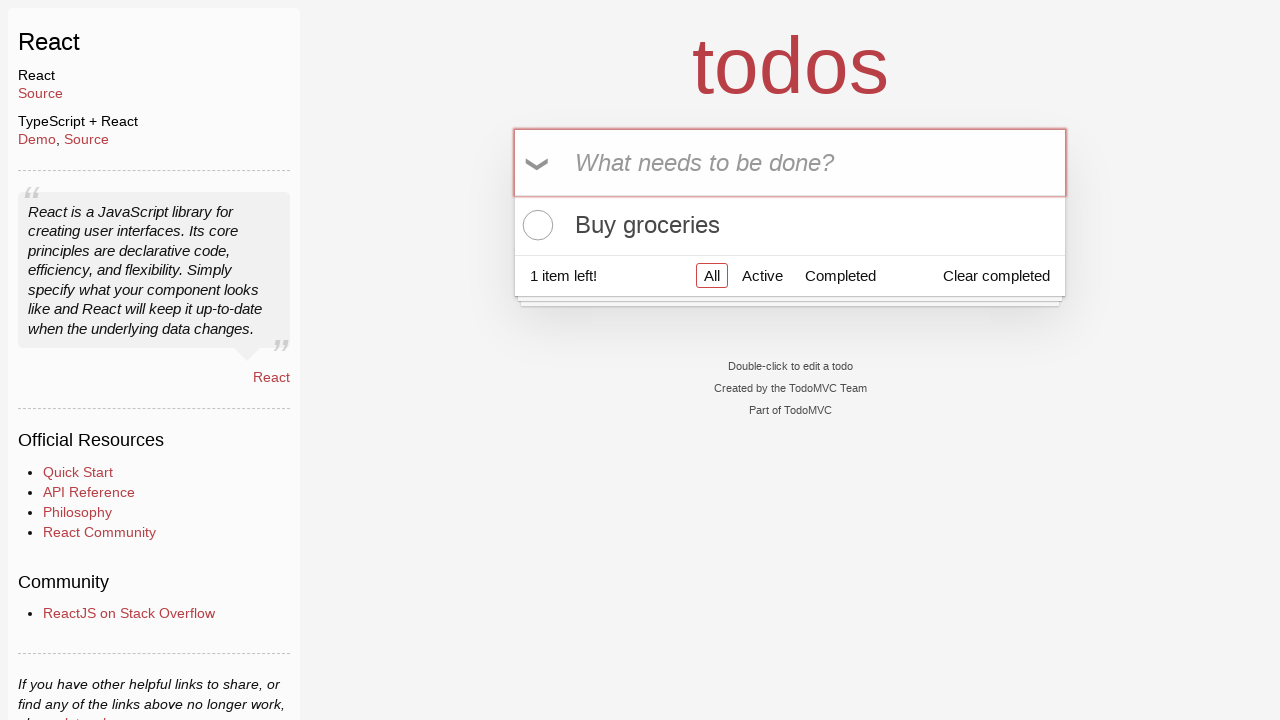

Todo item appeared in the list
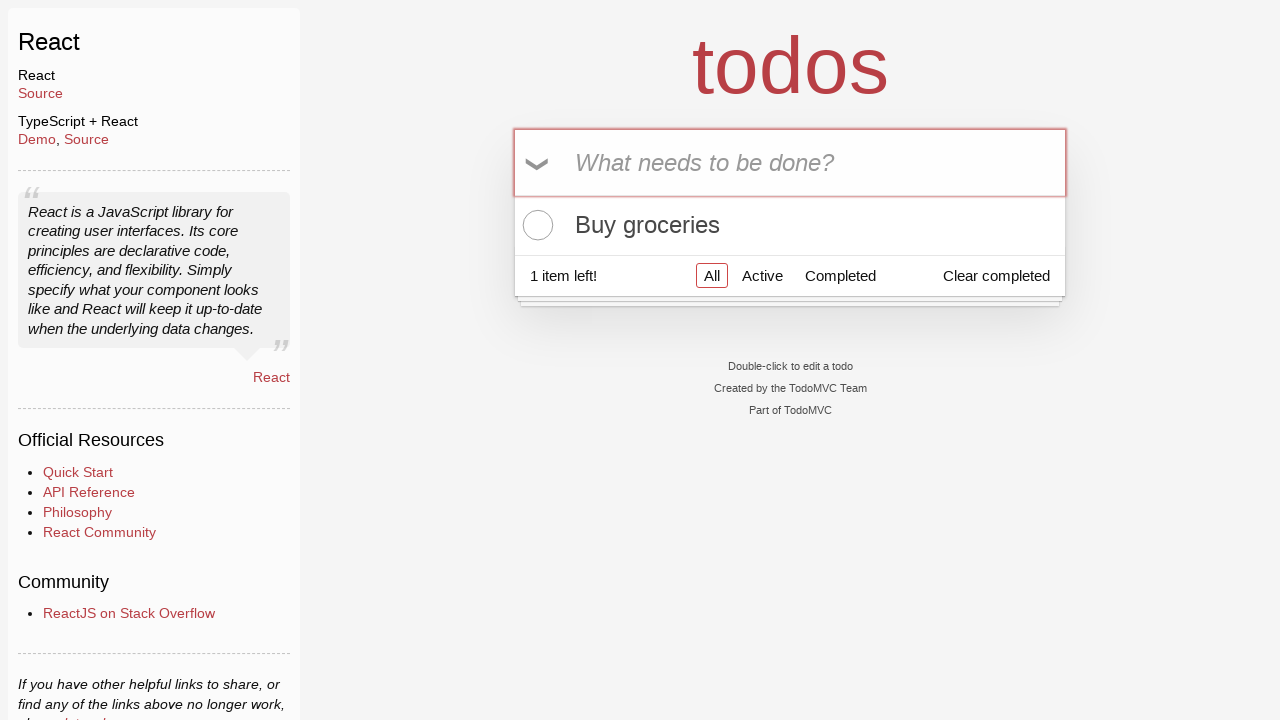

Verified 'Buy groceries' text is present on the page
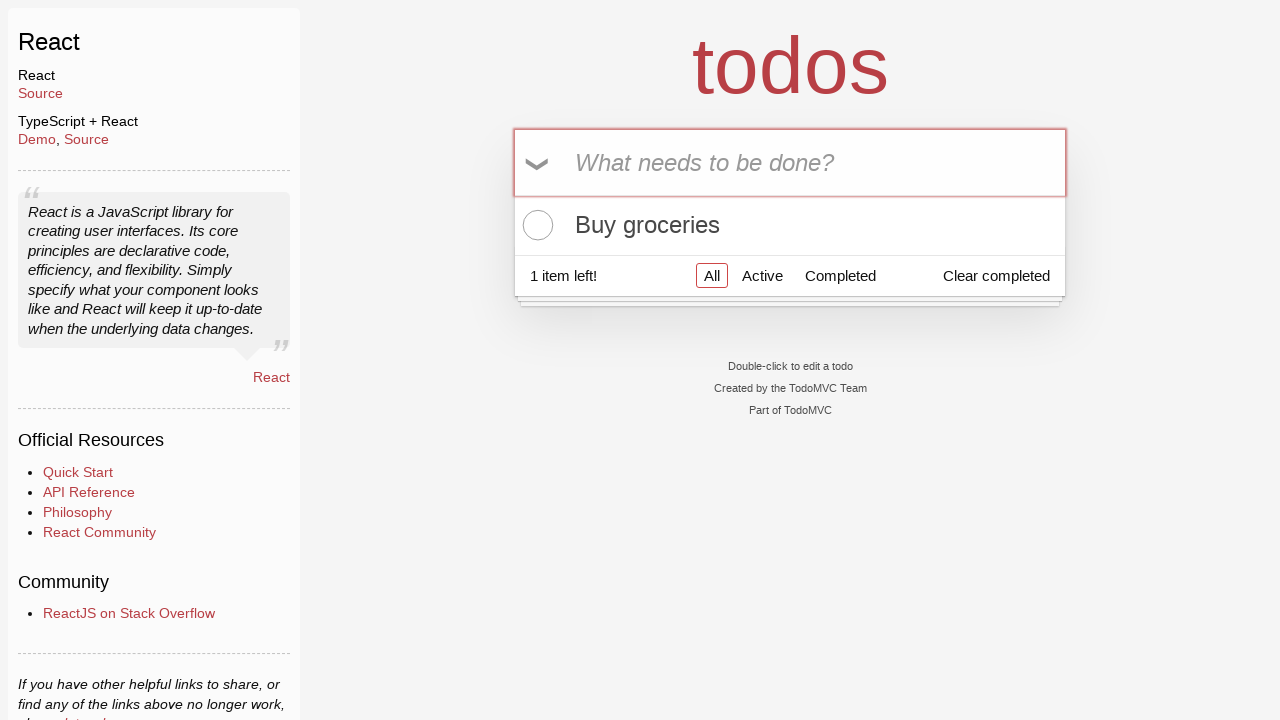

Verified input field is cleared after adding todo
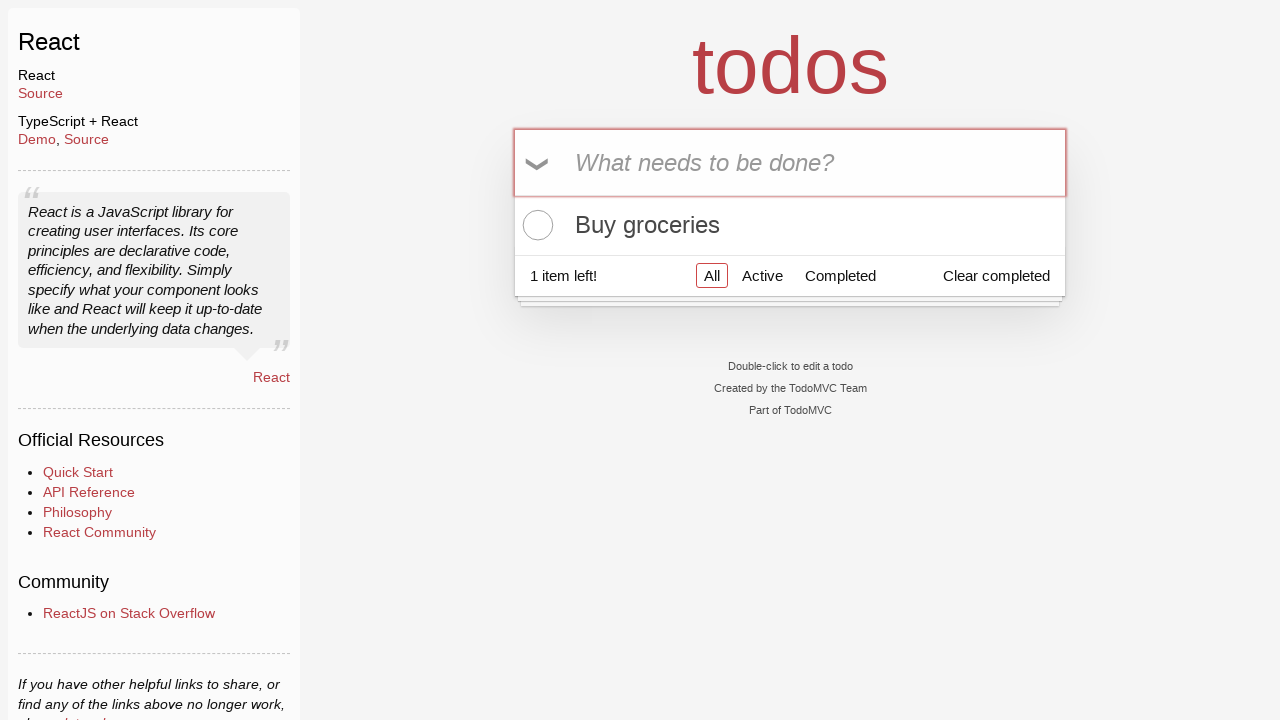

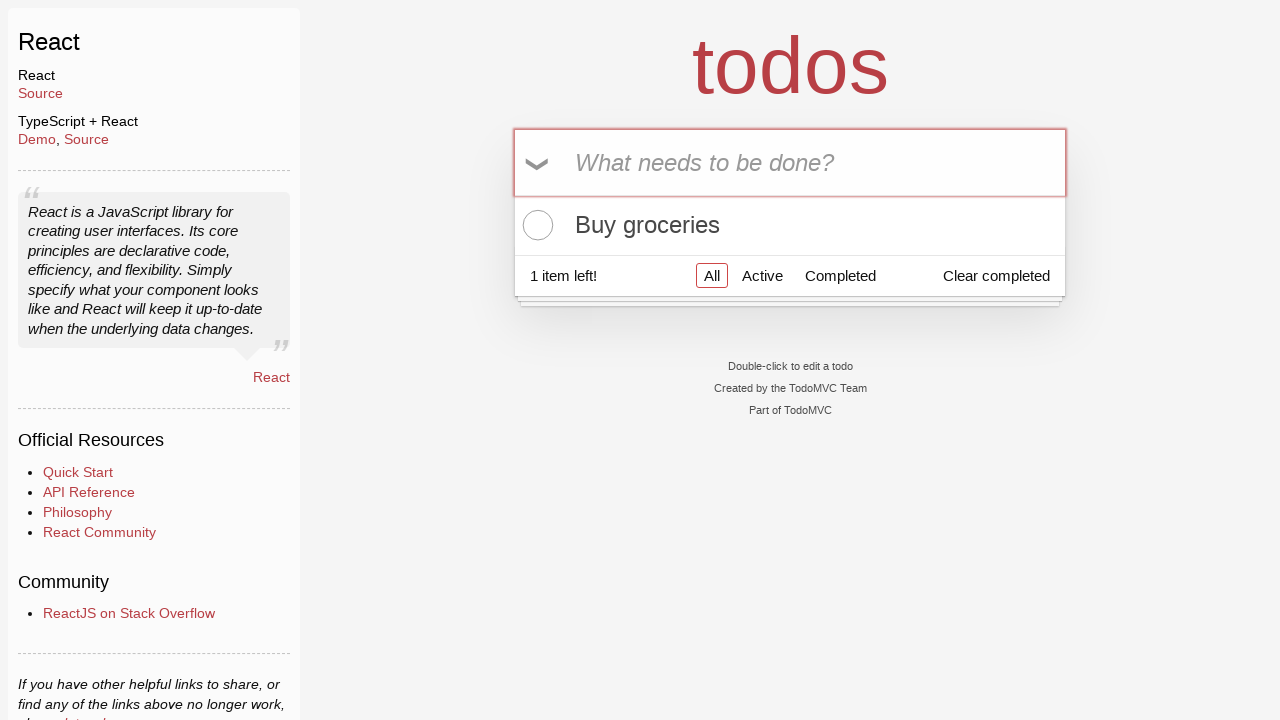